Tests a registration form by filling in required fields and verifying successful registration by checking for a congratulations message

Starting URL: http://suninjuly.github.io/registration1.html

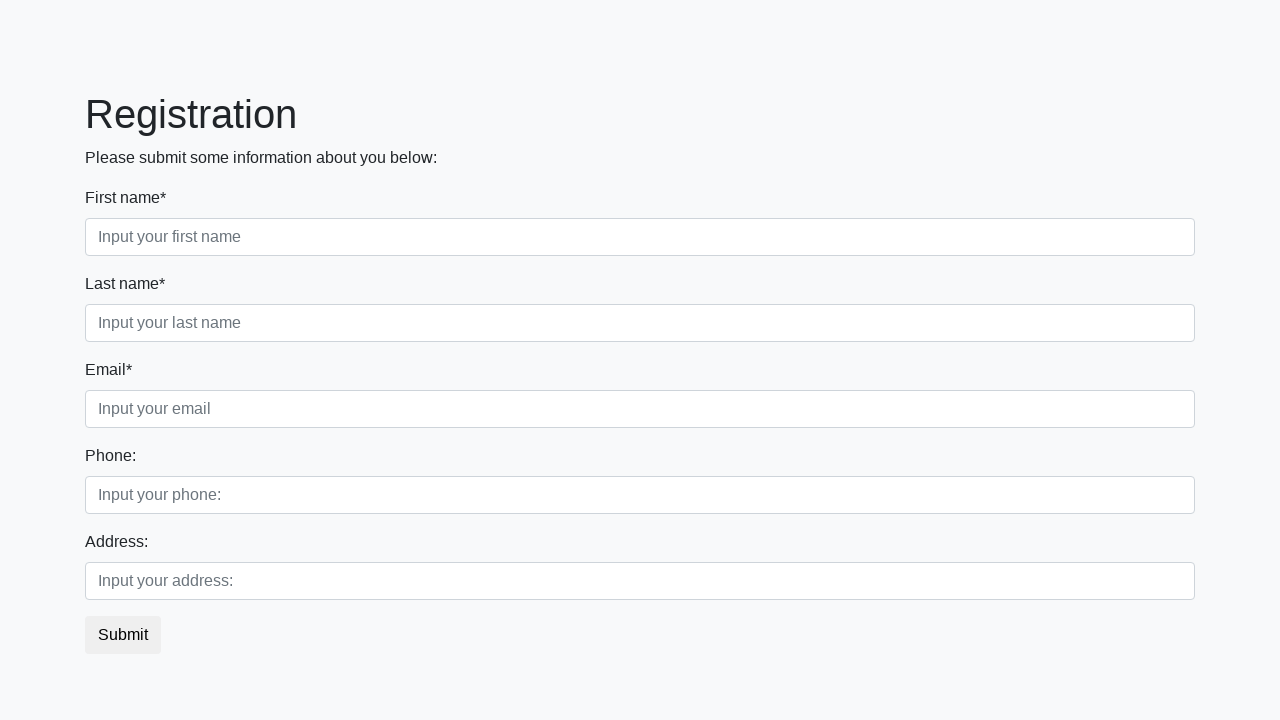

Navigated to registration form page
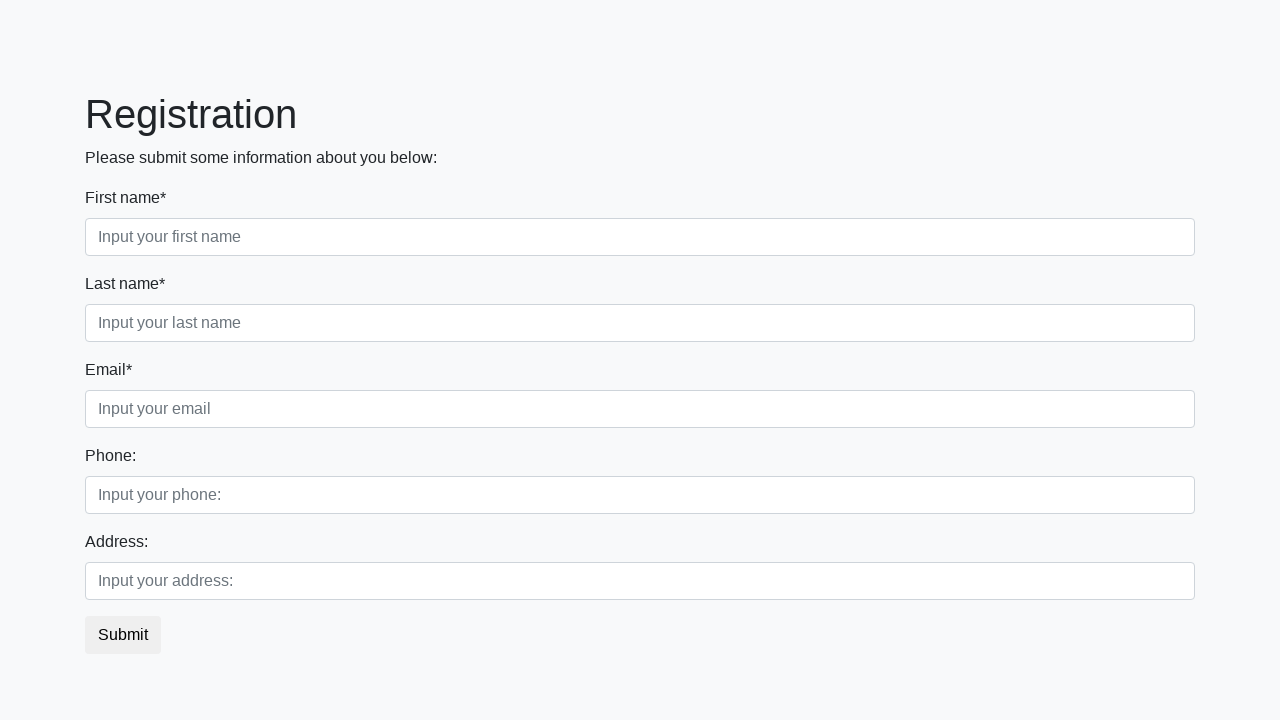

Filled first name field with 'Michael' on input[placeholder='Input your first name']
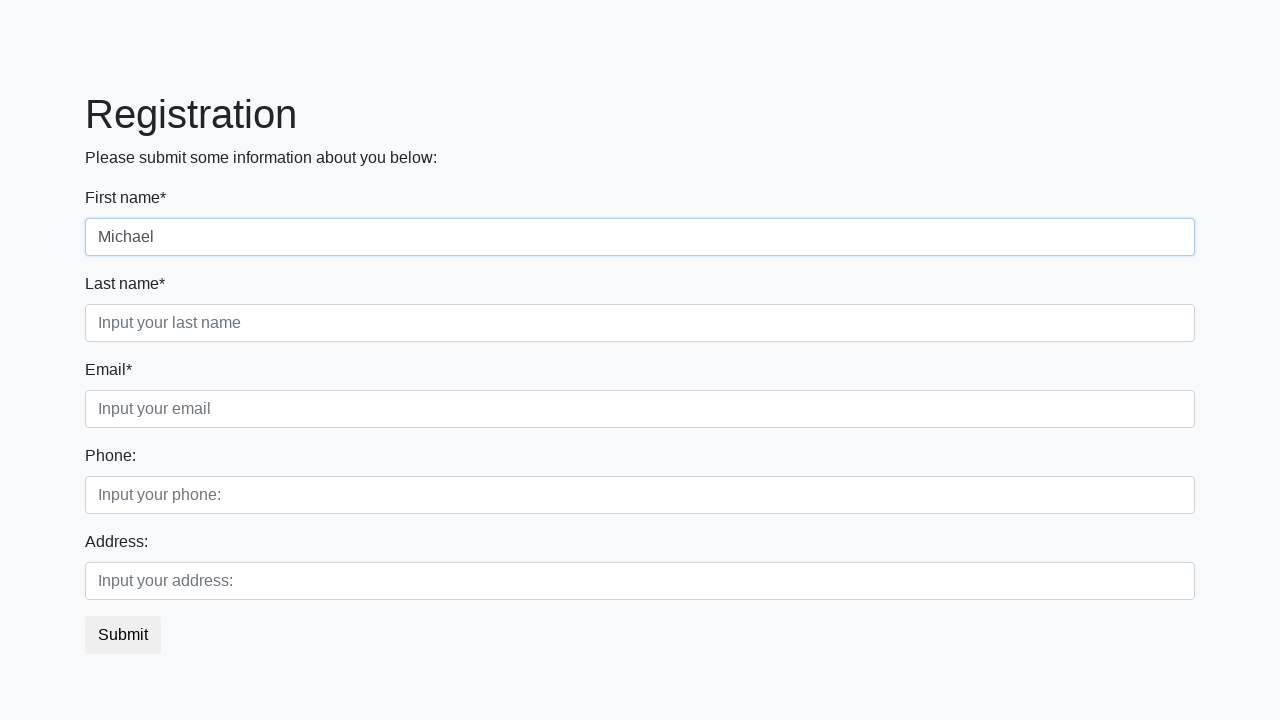

Filled last name field with 'Johnson' on input[placeholder='Input your last name']
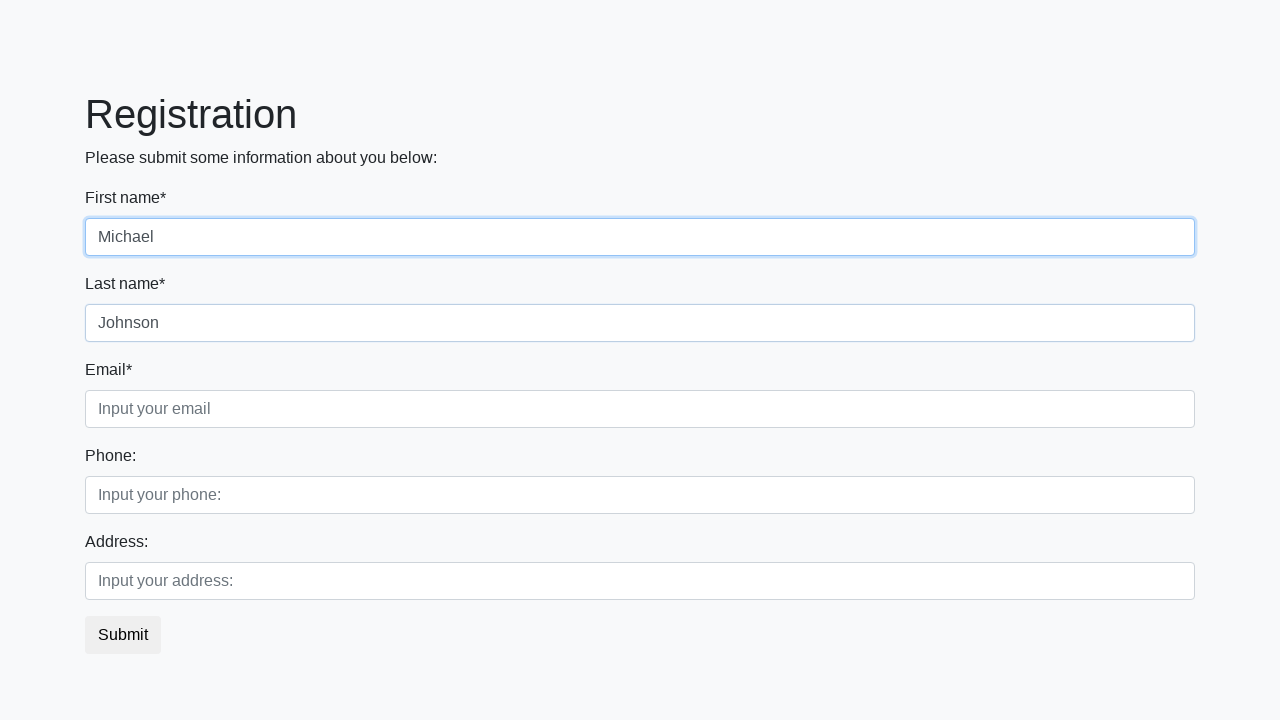

Filled email field with 'michael.johnson@example.com' on input[placeholder='Input your email']
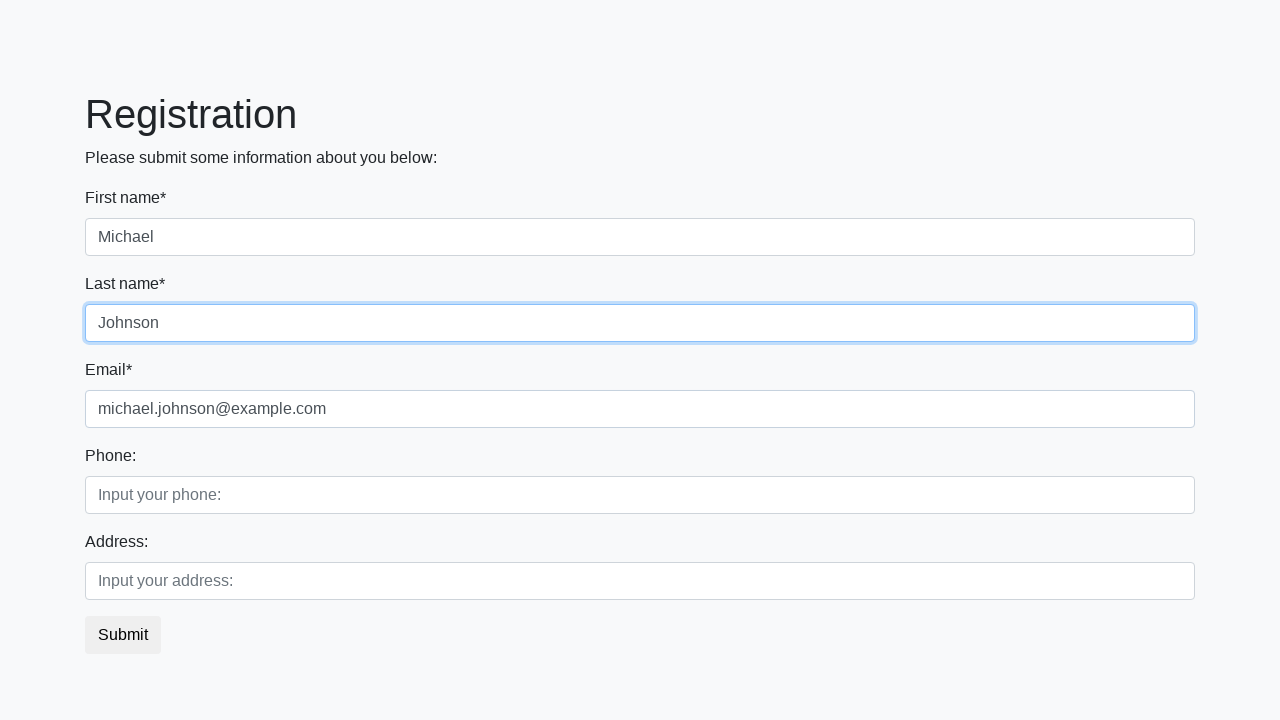

Filled empty form control field 4 with 'TestValue4' on input.form-control >> nth=3
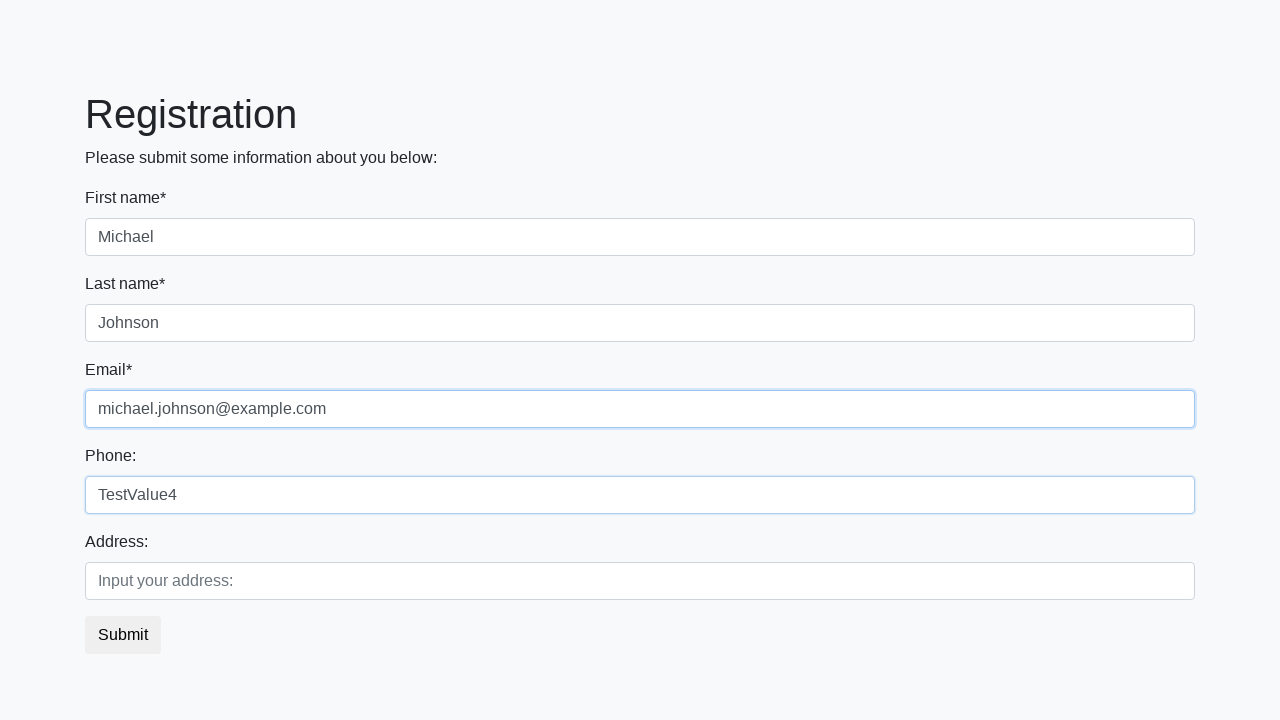

Filled empty form control field 5 with 'TestValue5' on input.form-control >> nth=4
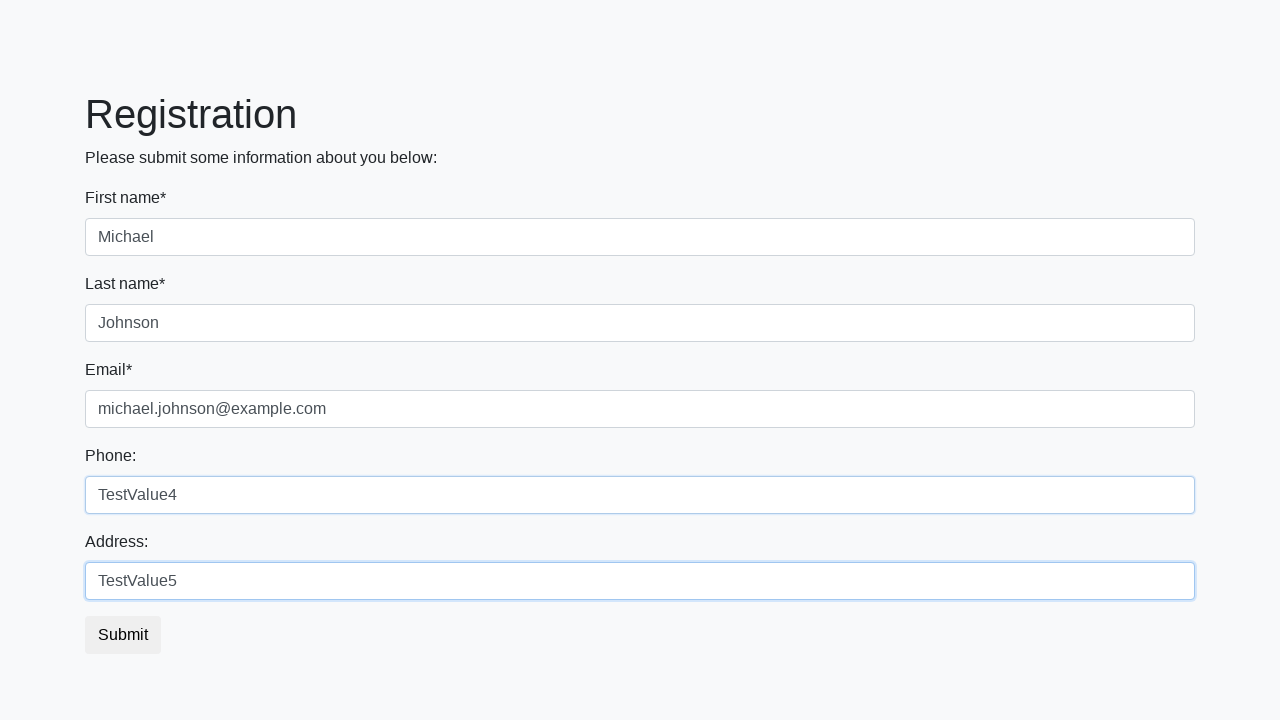

Clicked submit button to register at (123, 635) on button.btn
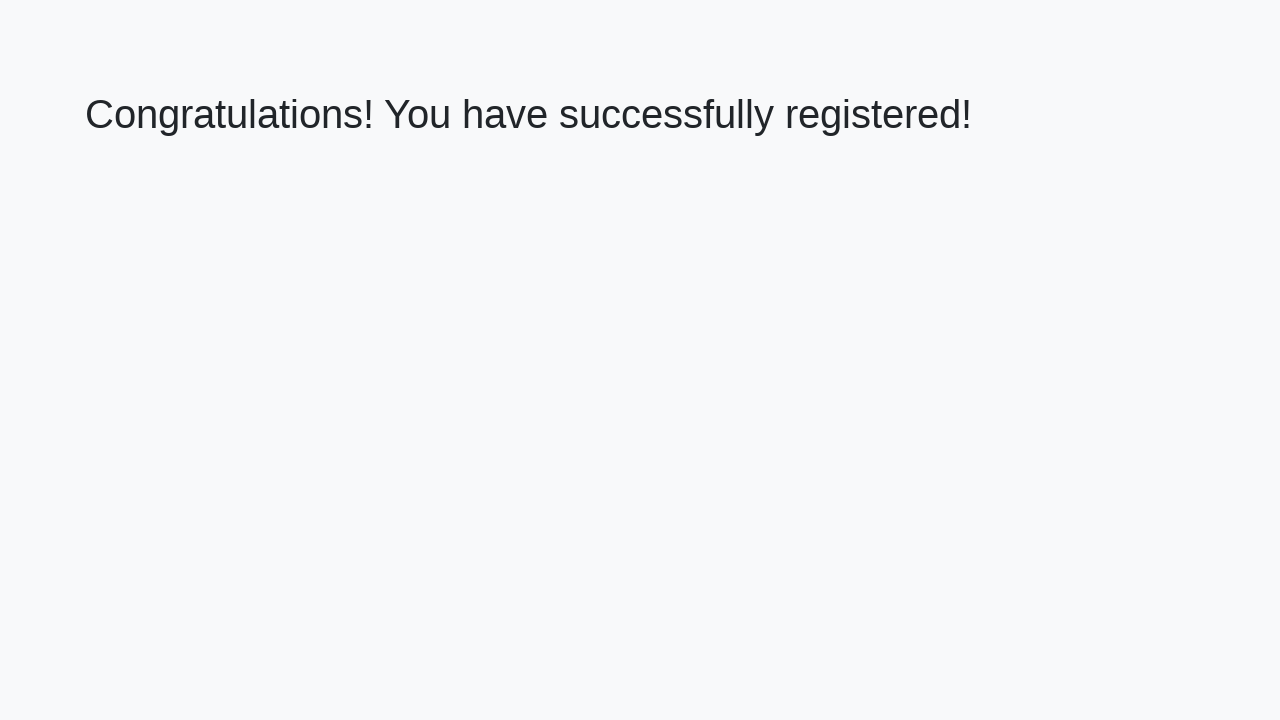

Congratulations message loaded after registration
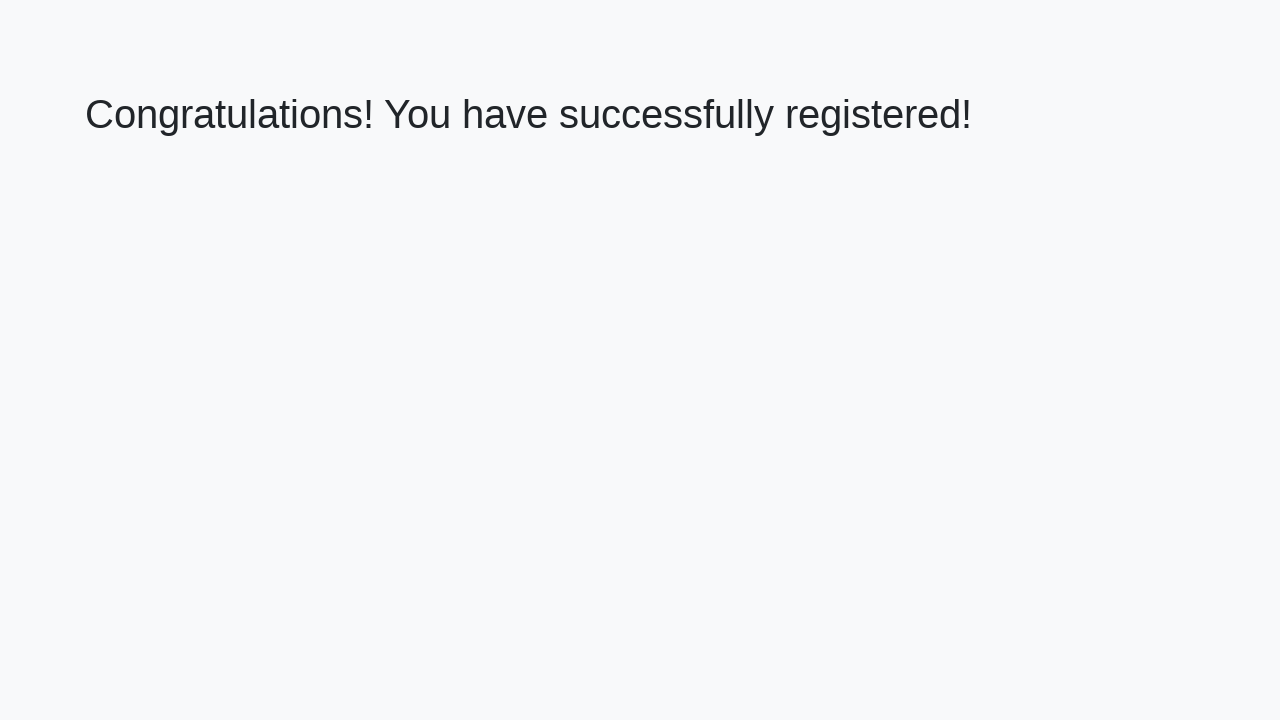

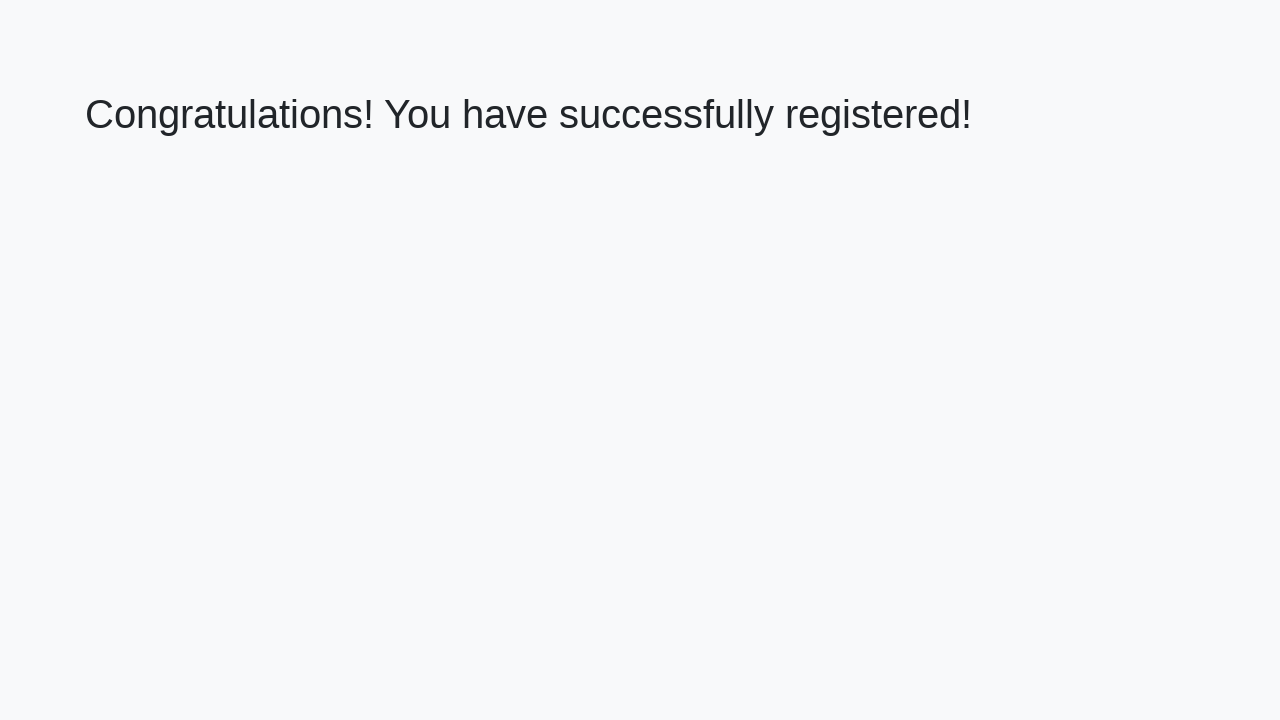